Tests date picker by selecting a specific month, year, and day from dropdowns

Starting URL: https://demoqa.com/date-picker

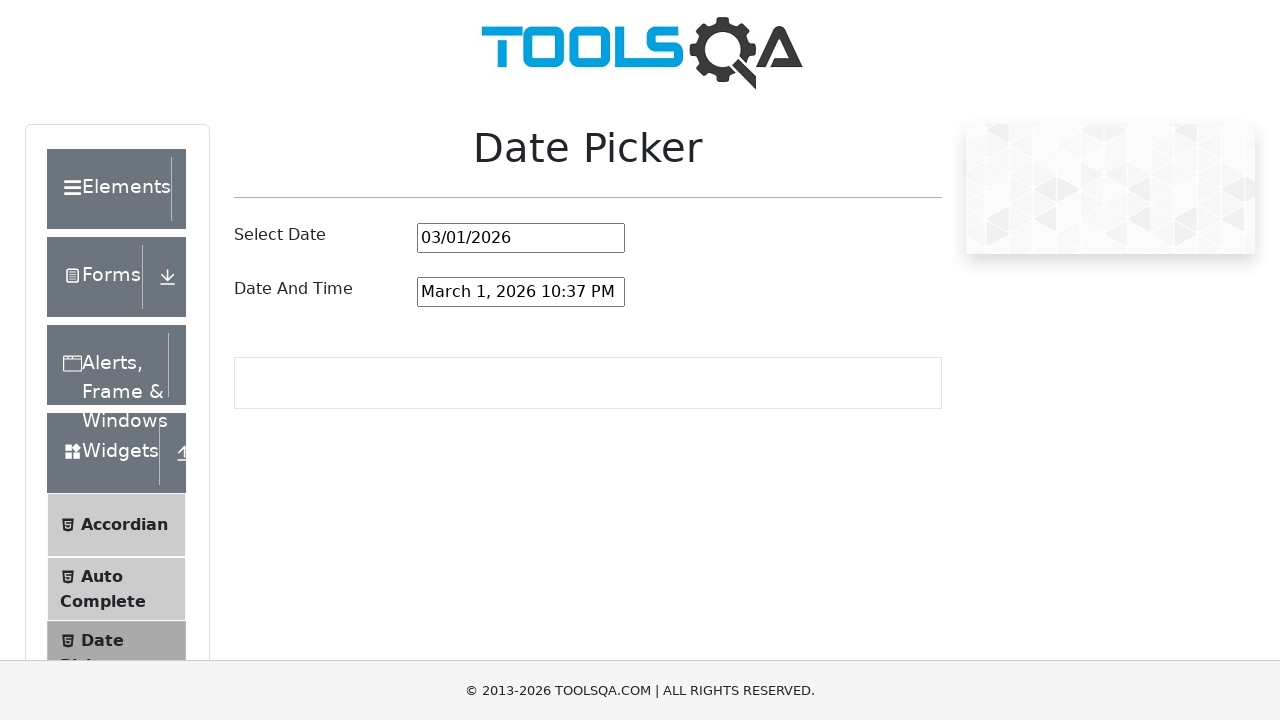

Clicked on date picker input to open dropdown at (521, 238) on #datePickerMonthYearInput
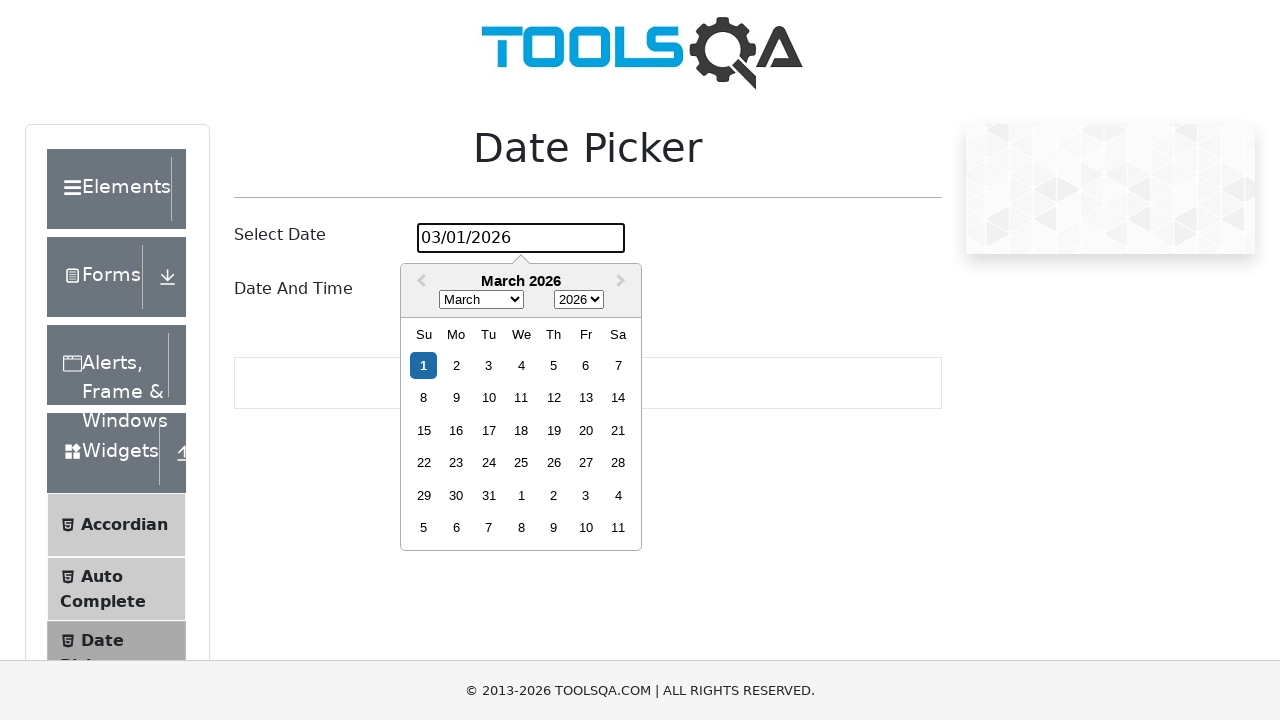

Selected December from month dropdown on .react-datepicker__month-select
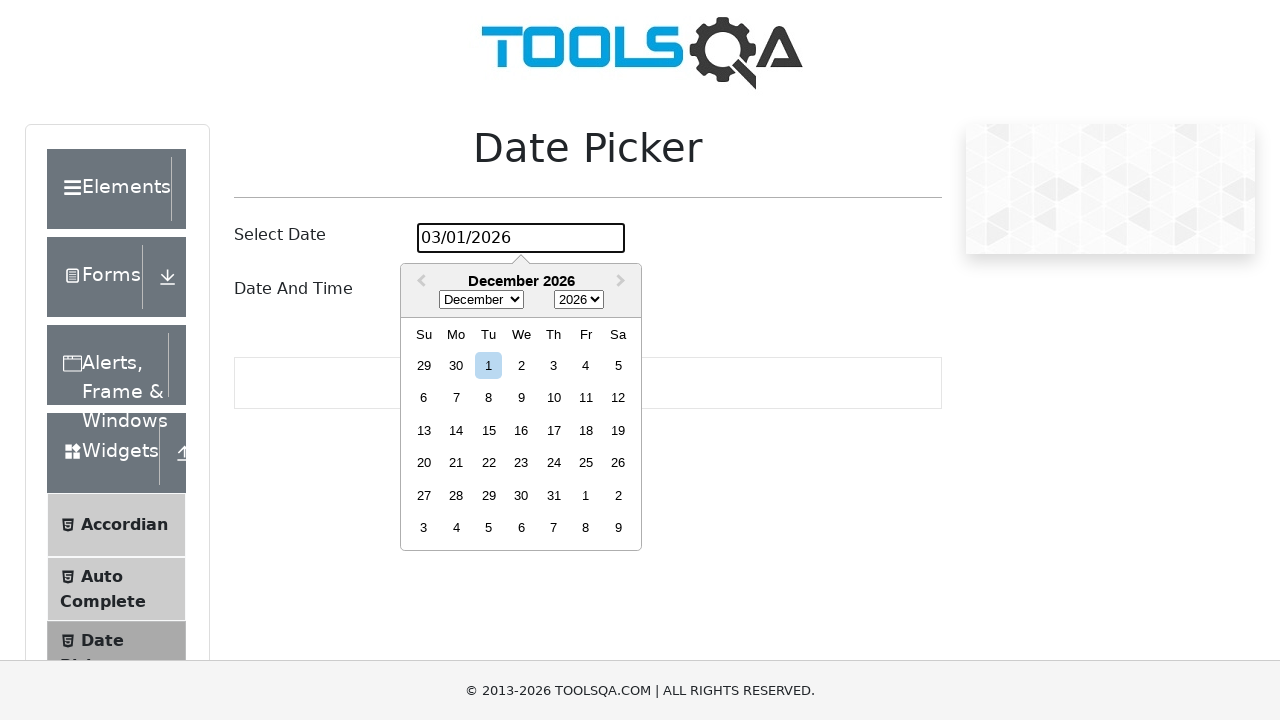

Selected 1995 from year dropdown on .react-datepicker__year-select
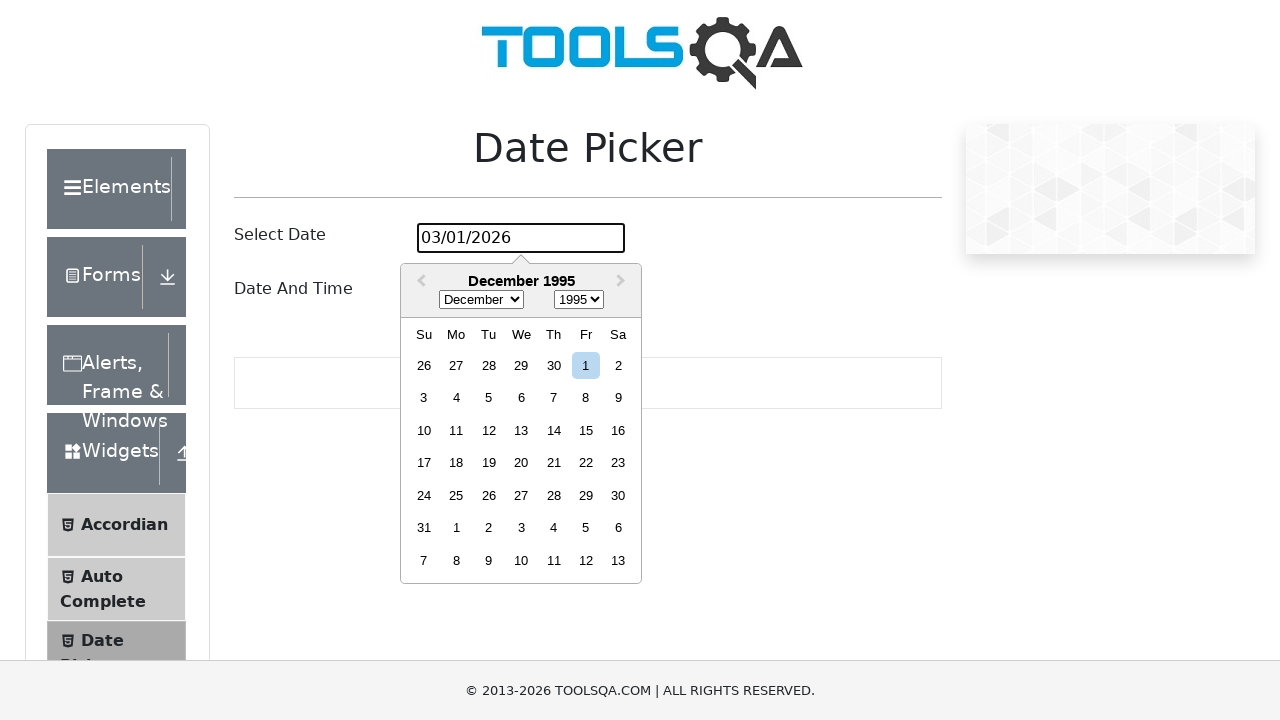

Selected the 25th day from the calendar at (456, 495) on .react-datepicker__day--025:not(.react-datepicker__day--outside-month)
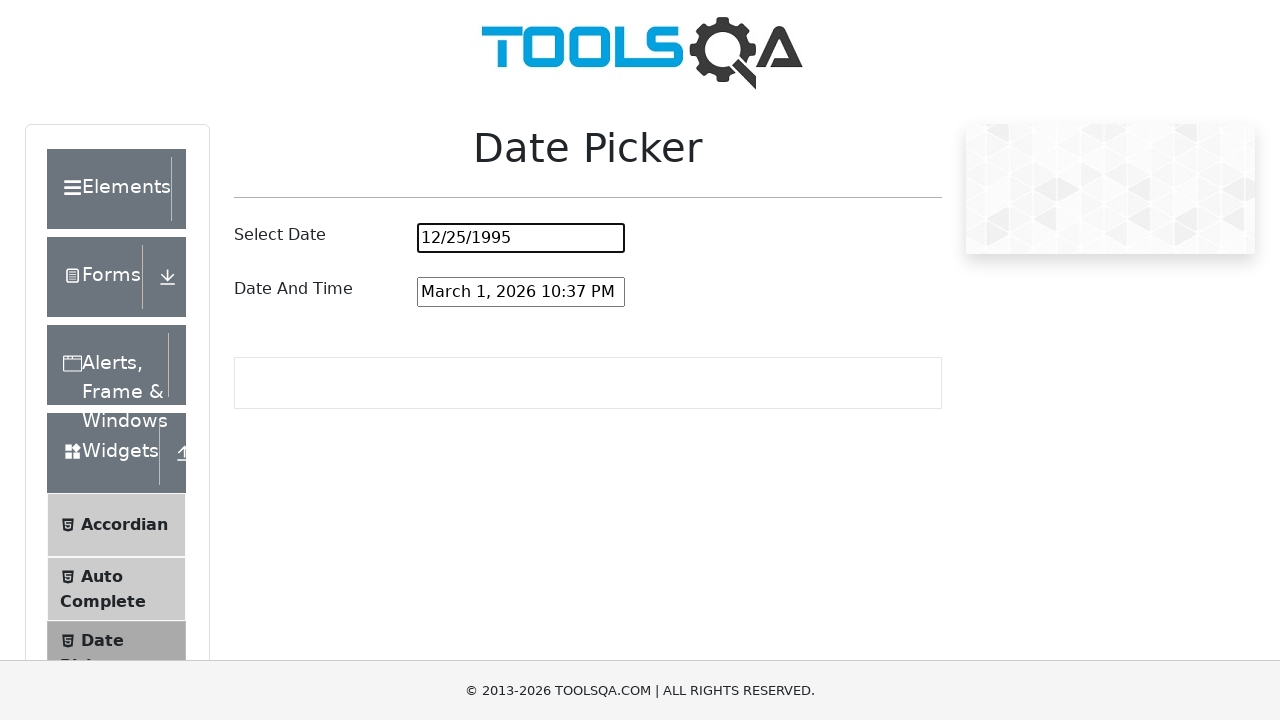

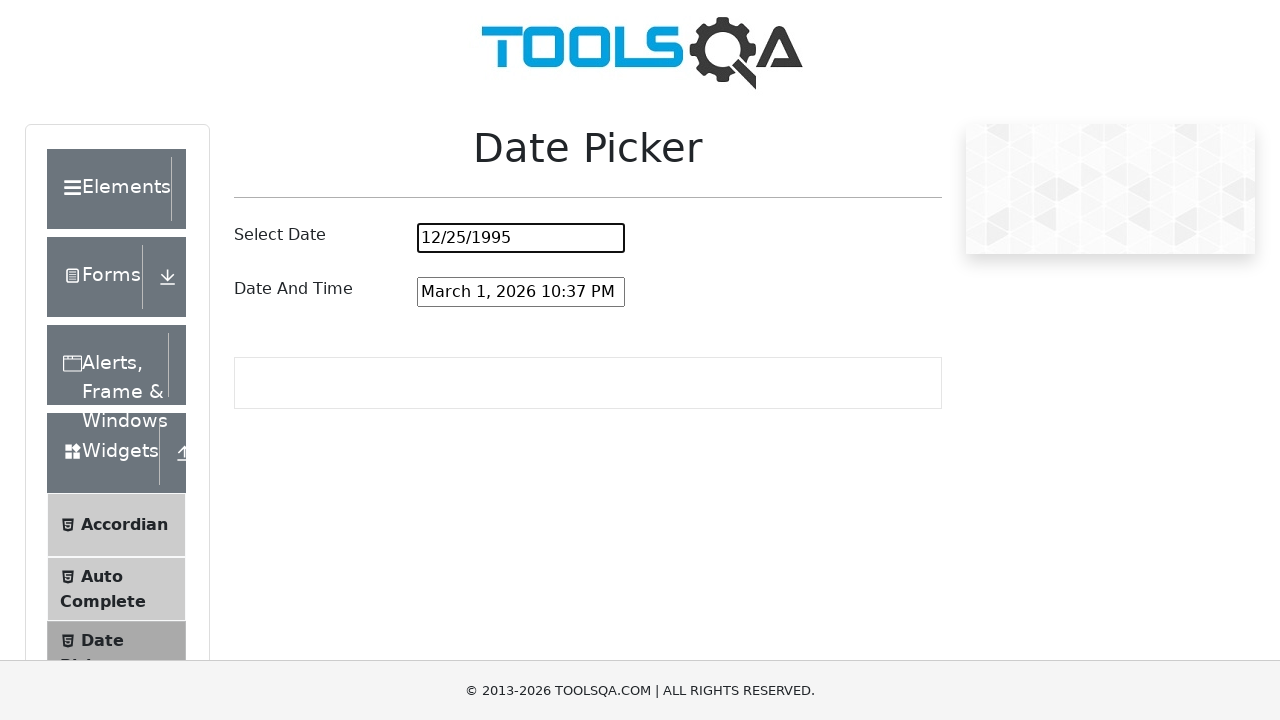